Tests various form elements on an Angular practice page including radio buttons, text inputs, and dropdown selections

Starting URL: https://rahulshettyacademy.com/angularpractice/

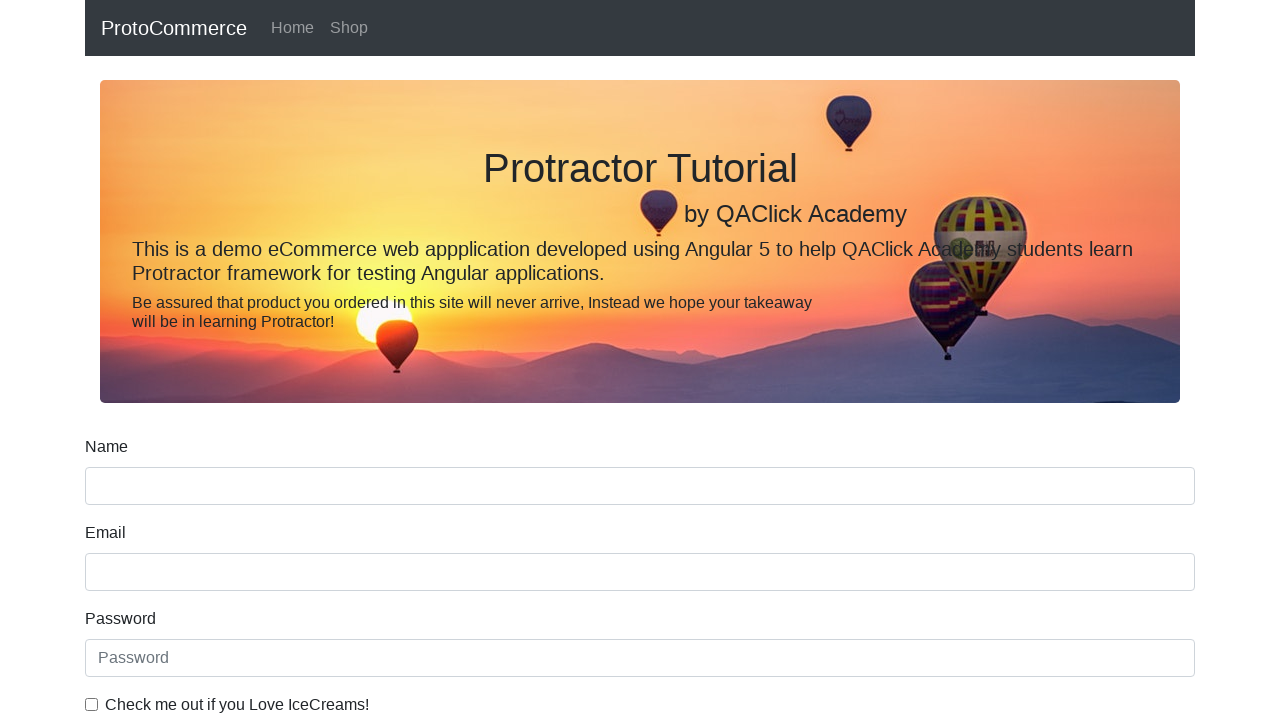

Clicked radio button with ID 'inlineRadio2' at (326, 360) on #inlineRadio2
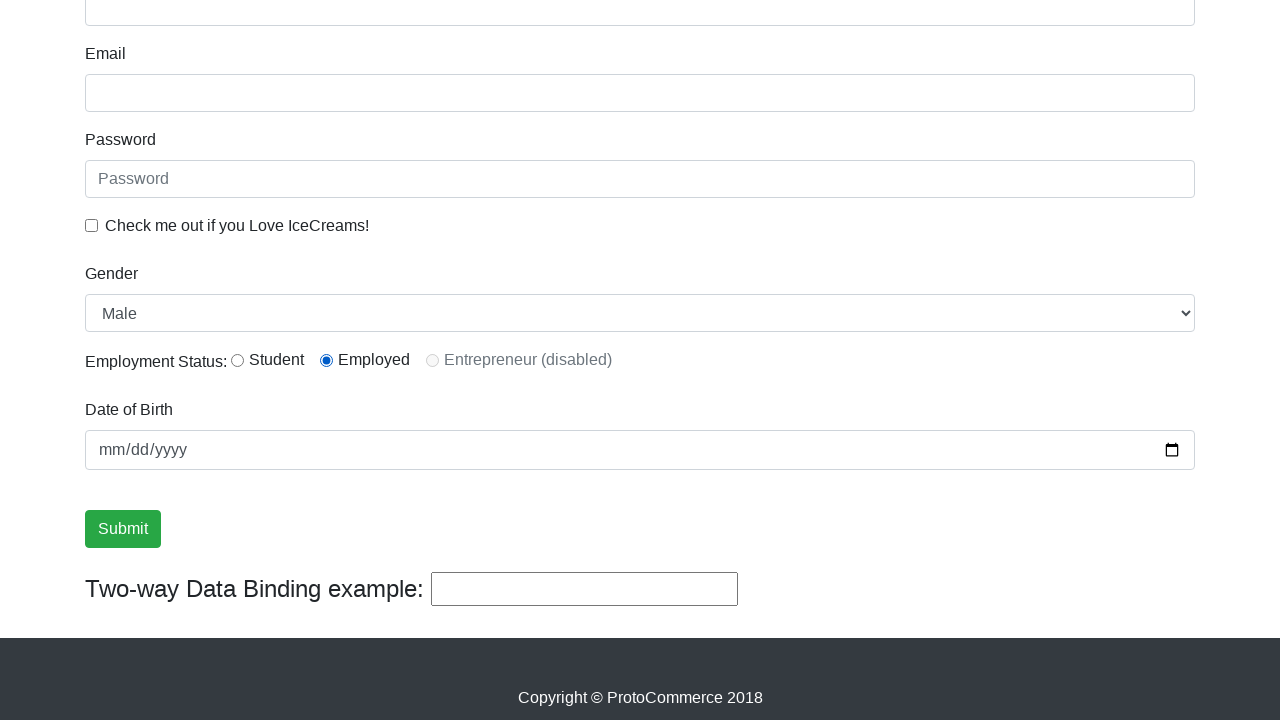

Clicked submit button with class 'btn-success' at (123, 529) on .btn-success
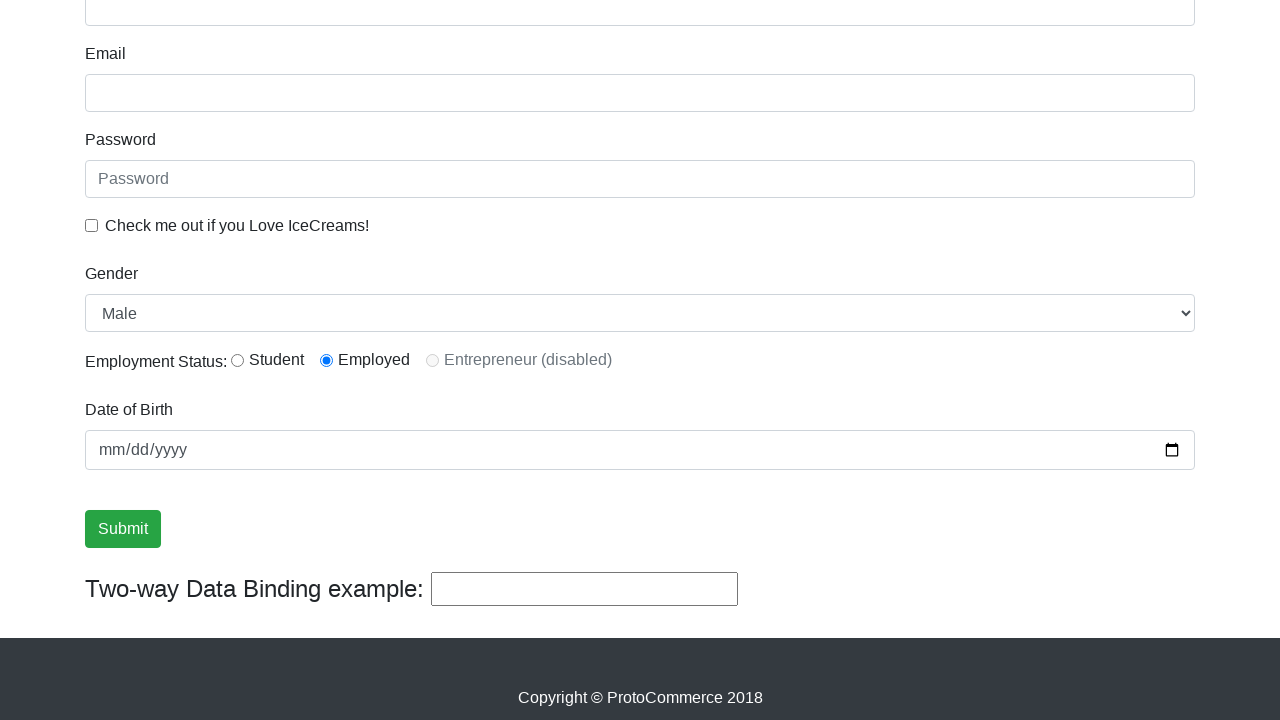

Success message appeared
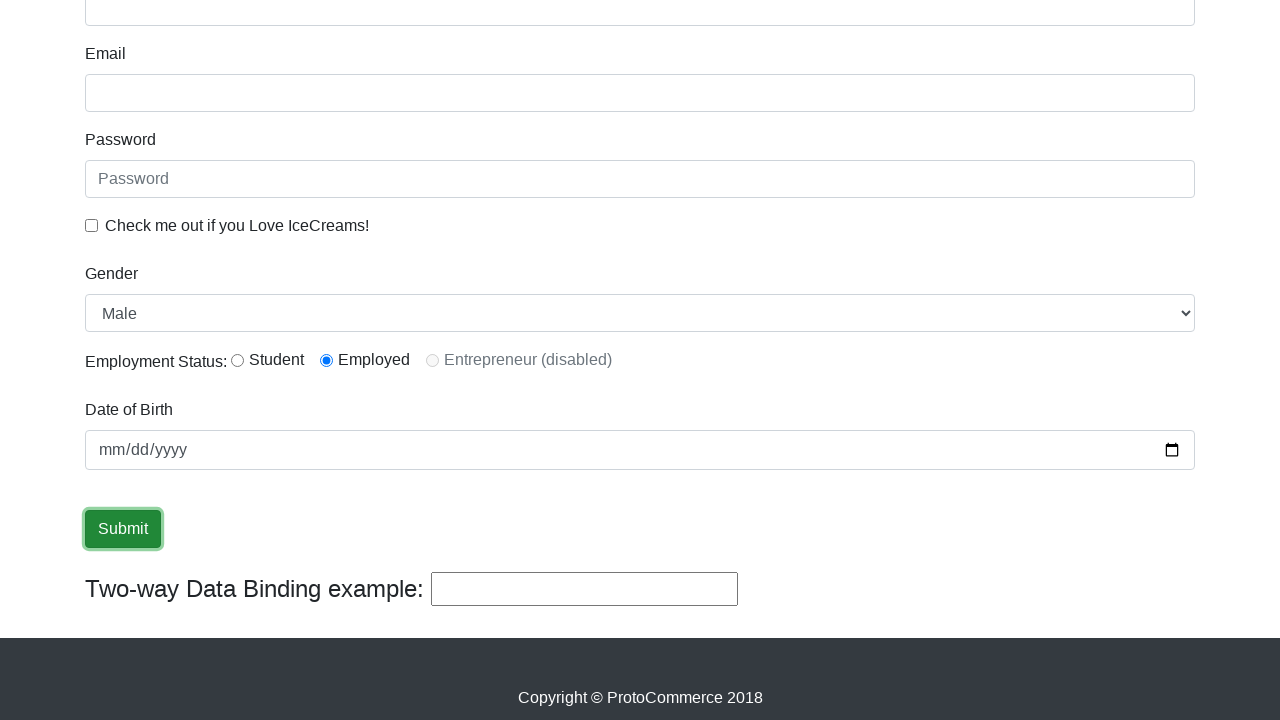

Retrieved success message text
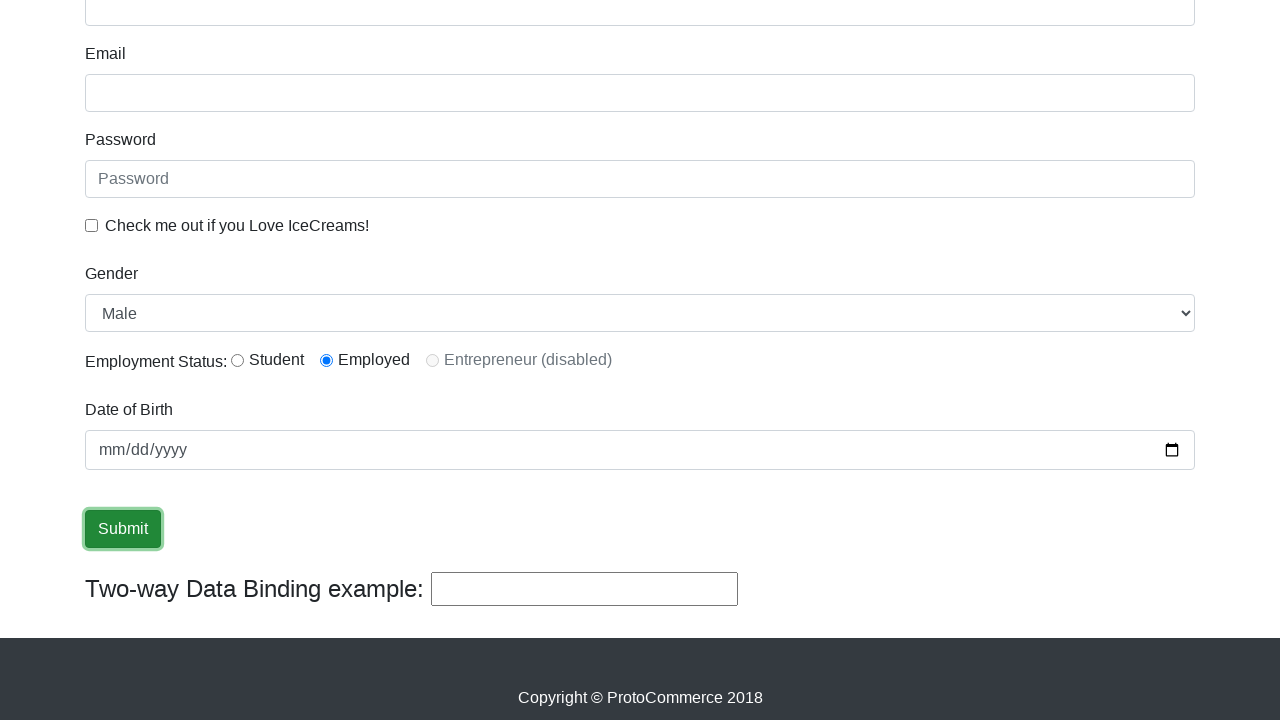

Verified success message contains 'Success'
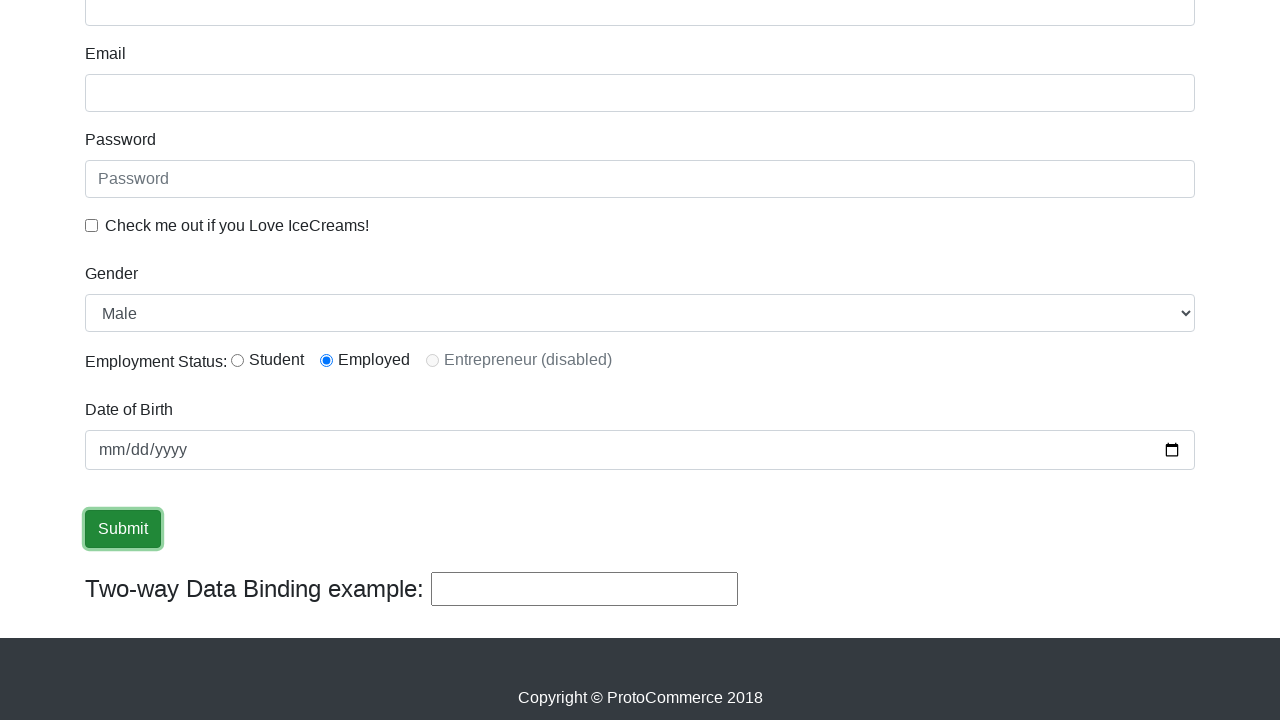

Filled text input field with 'bruh' on (//input[@type='text'])[3]
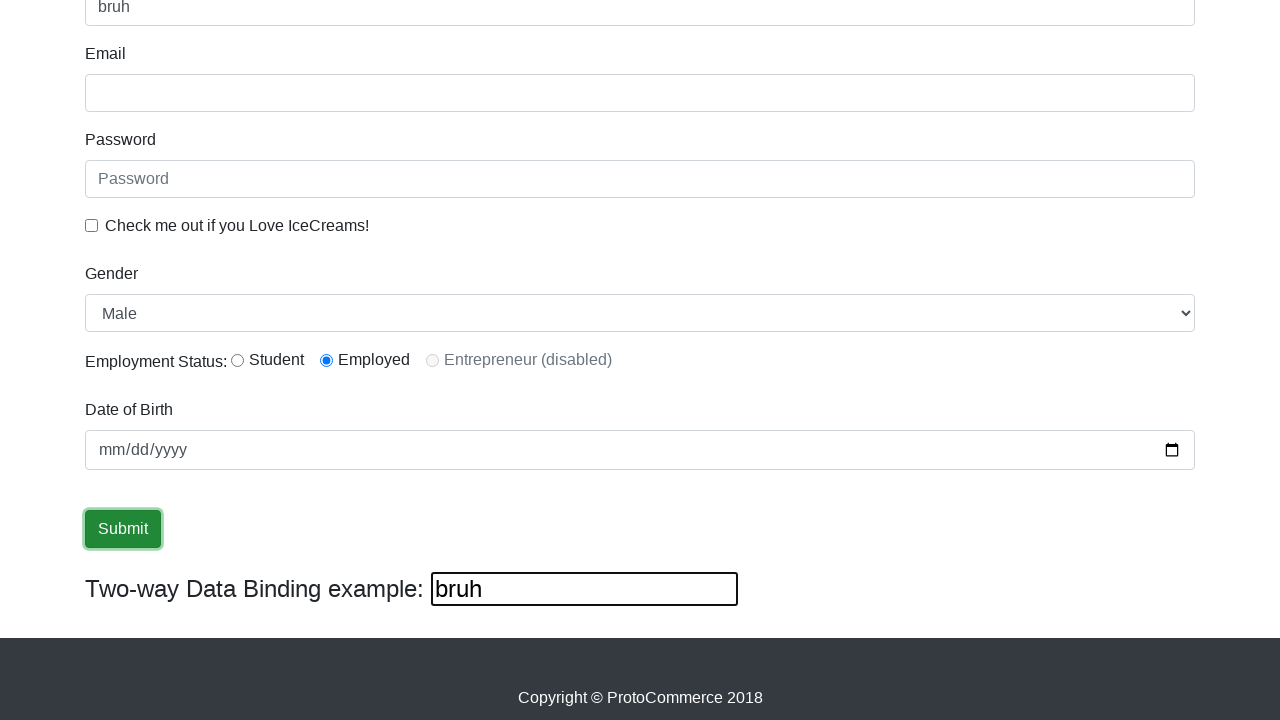

Cleared text input field on (//input[@type='text'])[3]
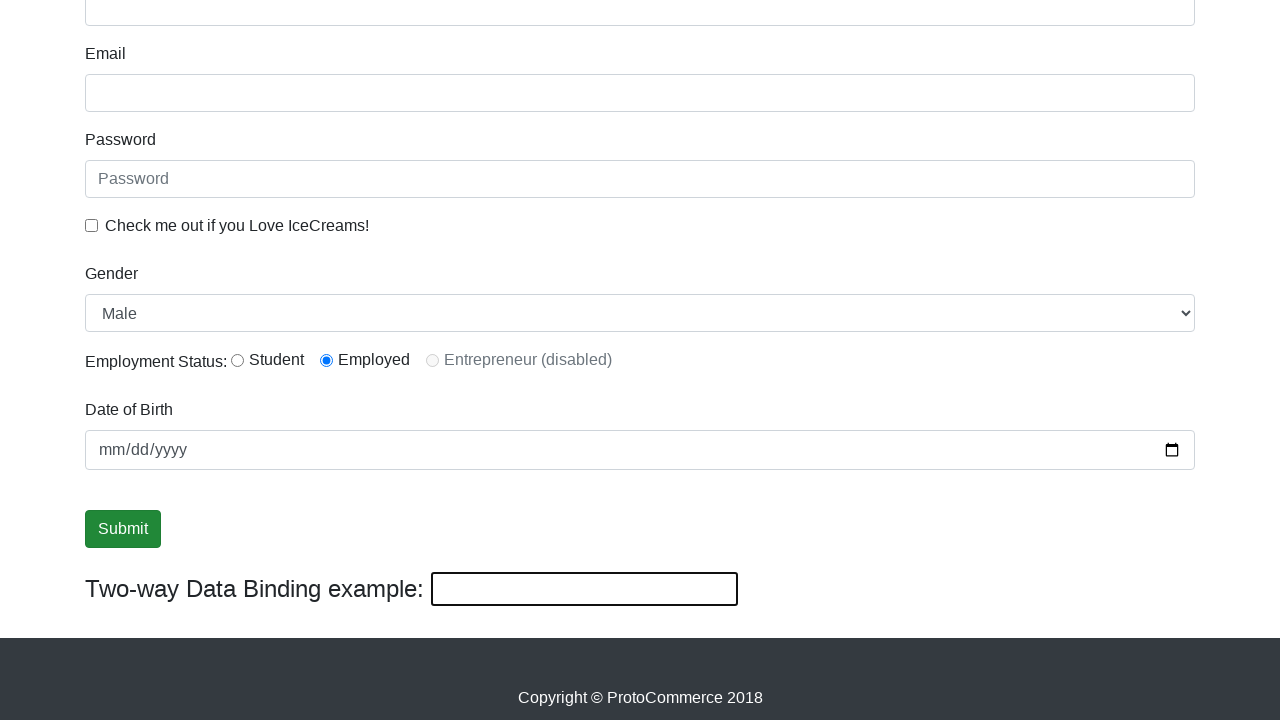

Selected 'Male' from dropdown with ID 'exampleFormControlSelect1' on #exampleFormControlSelect1
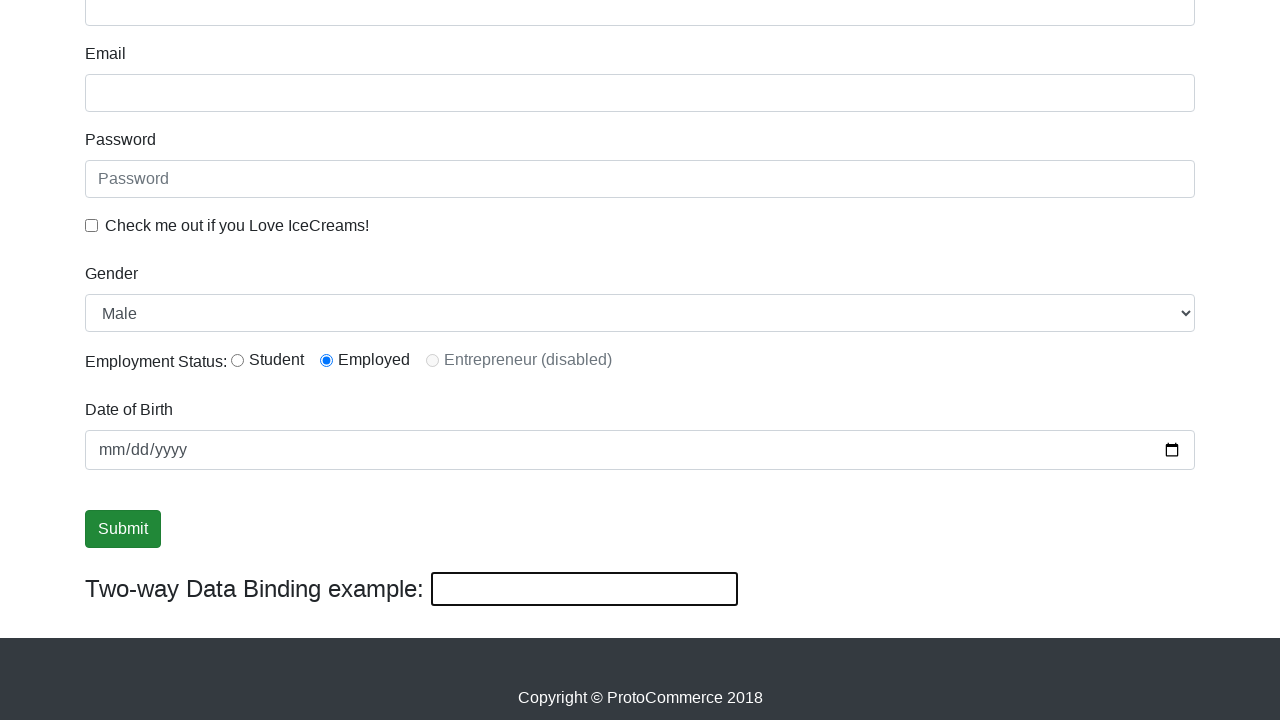

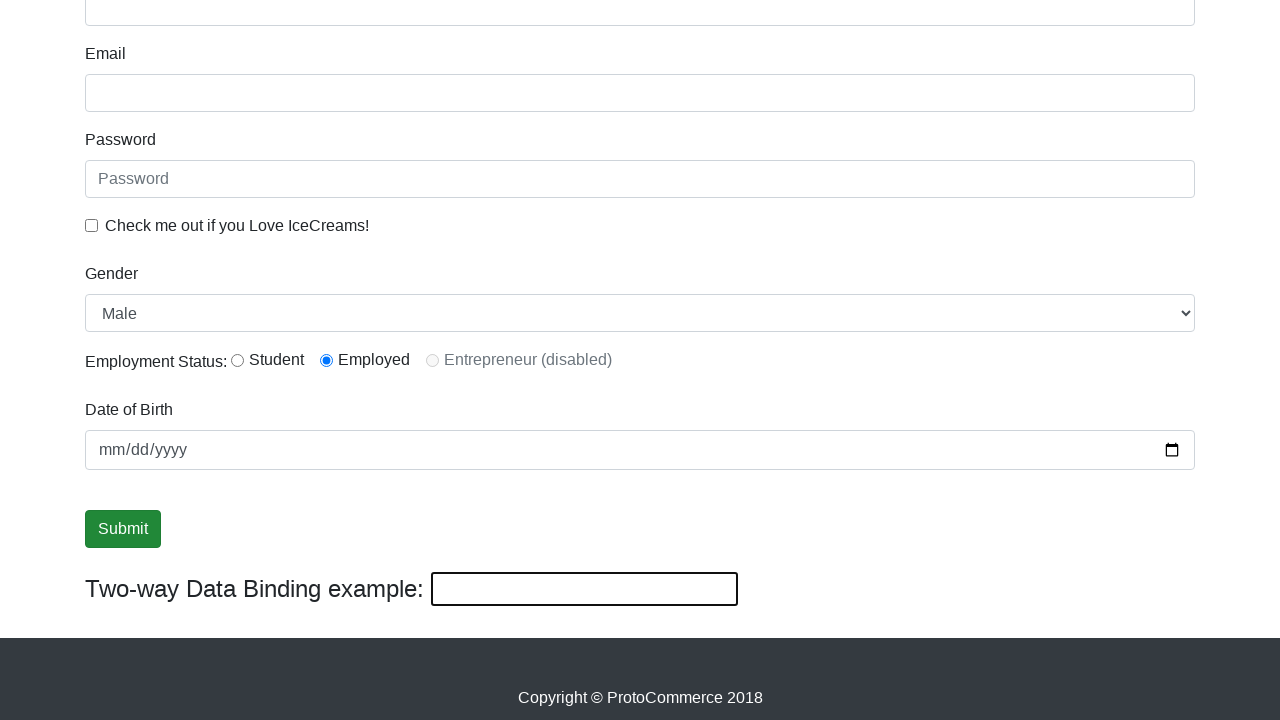